Tests Shadow DOM interaction by navigating to the Shadow DOM page and entering text into a shadow root element

Starting URL: http://uitestingplayground.com/

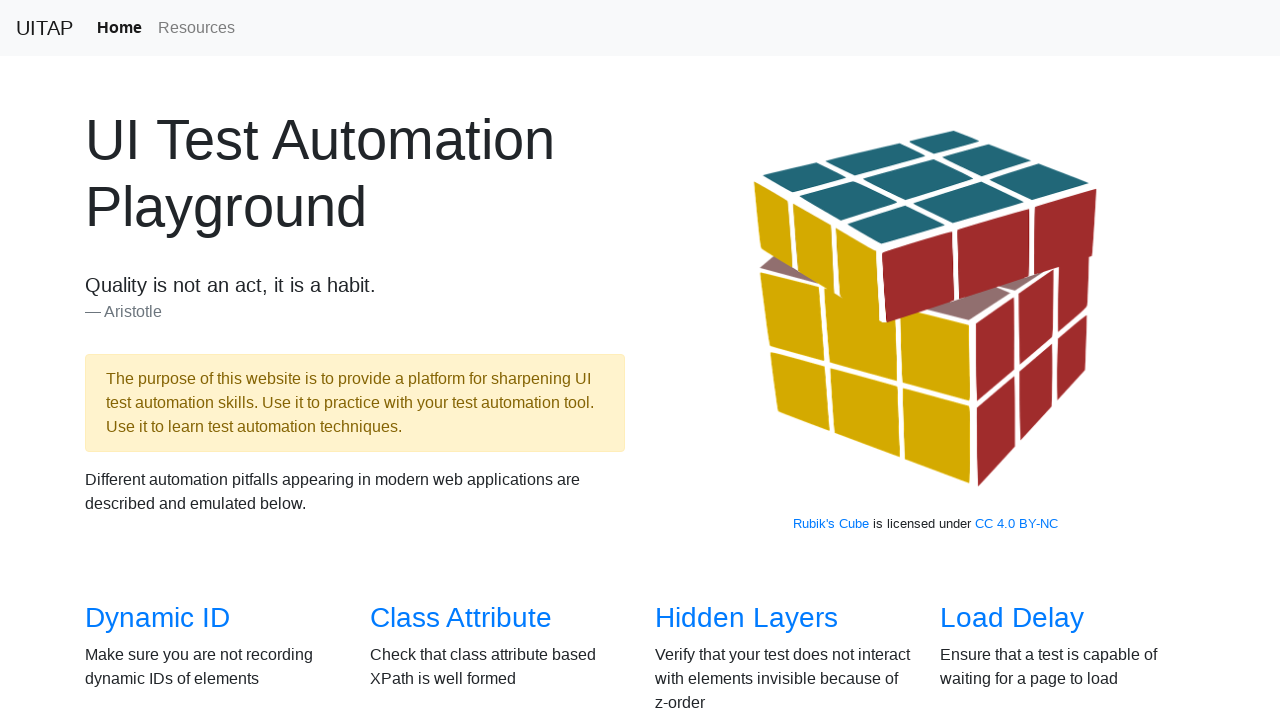

Clicked on Shadow DOM link to navigate to Shadow DOM page at (458, 386) on text='Shadow DOM'
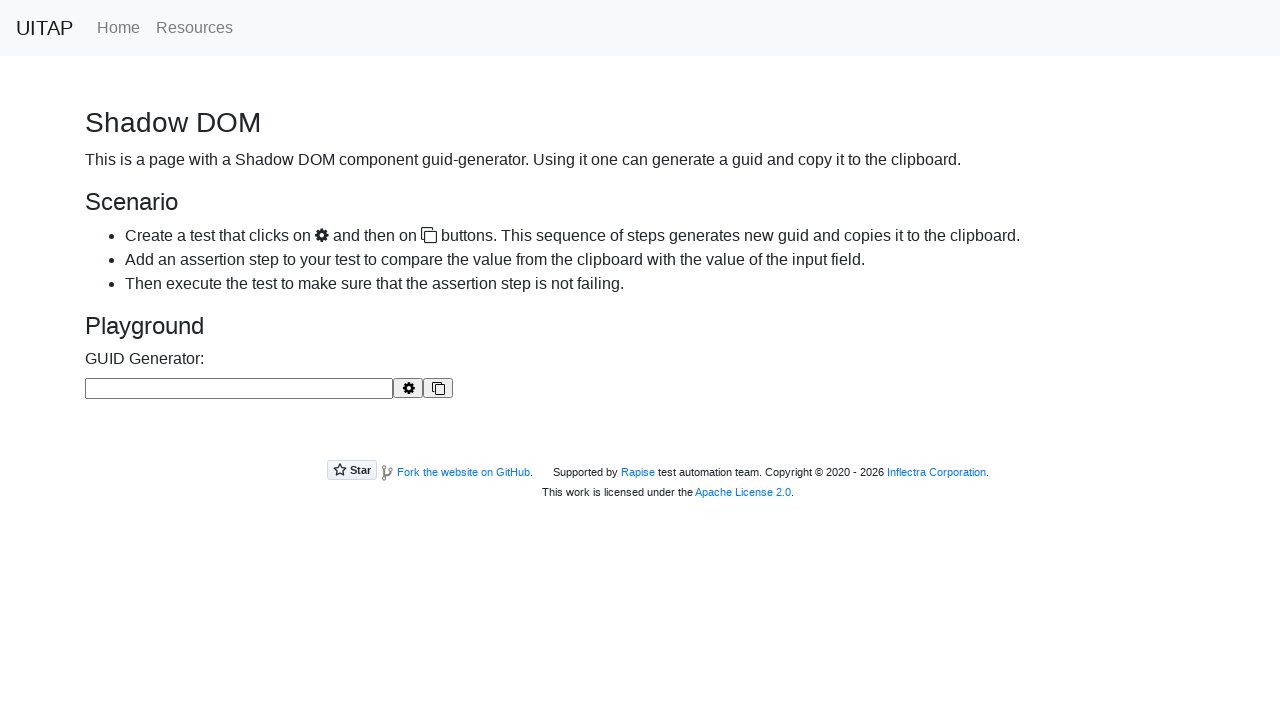

Shadow DOM page loaded - guid-generator element is present
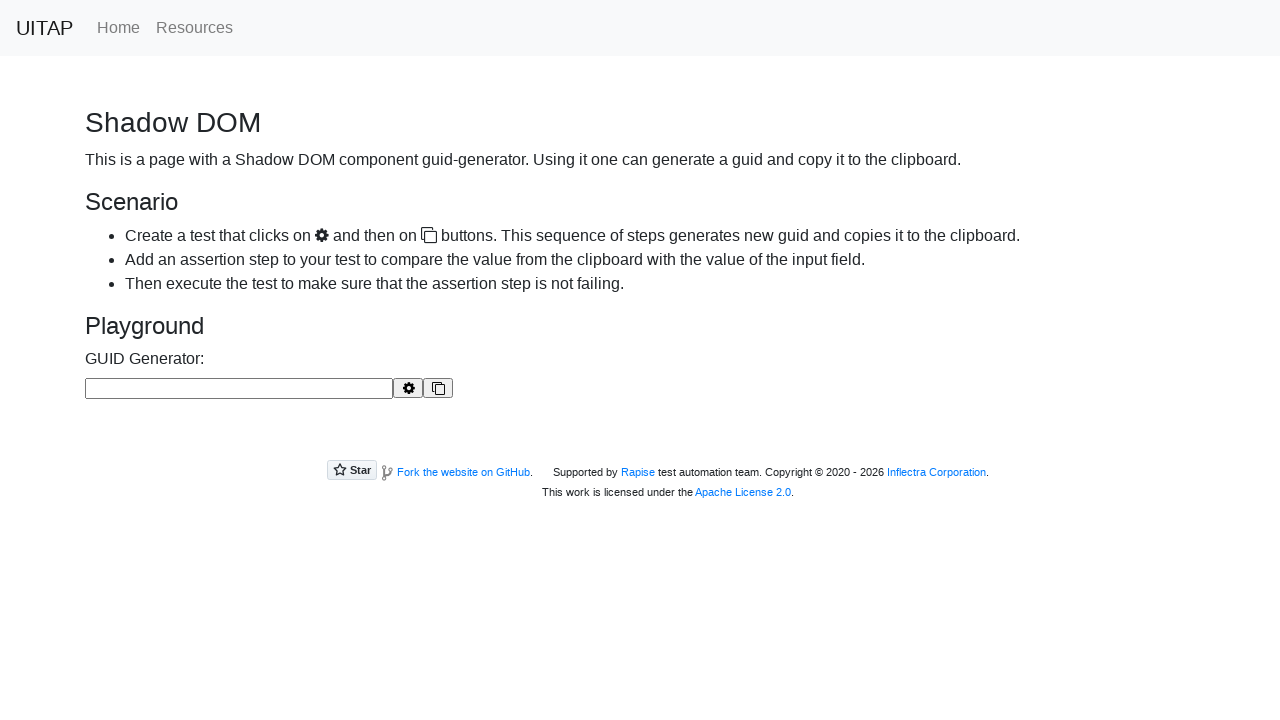

Located shadow host element (guid-generator)
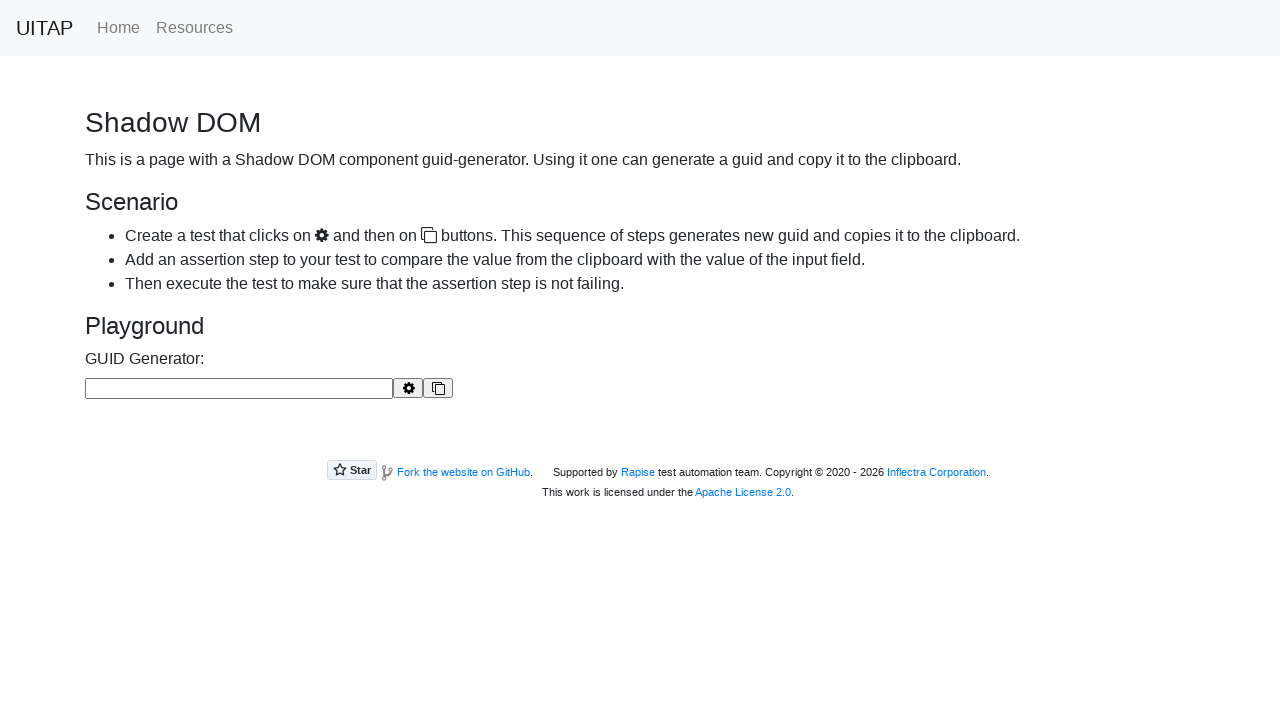

Accessed shadow root of guid-generator element
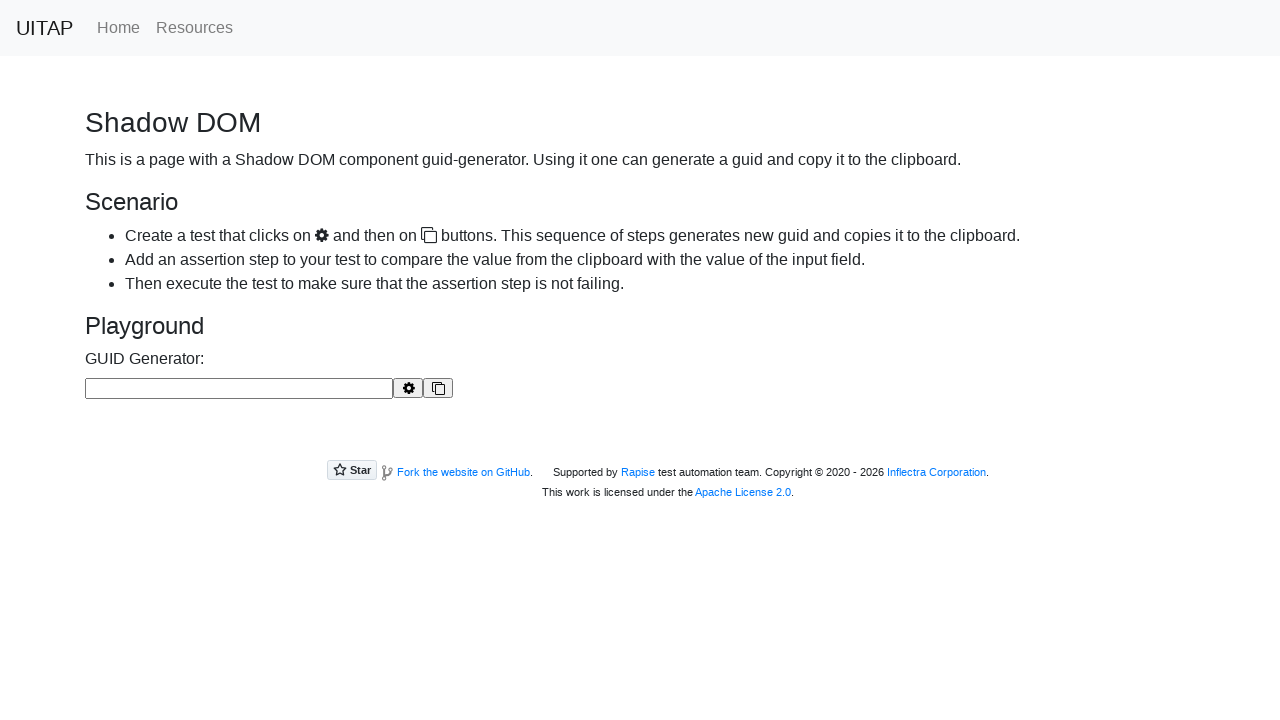

Located #editField element within shadow root
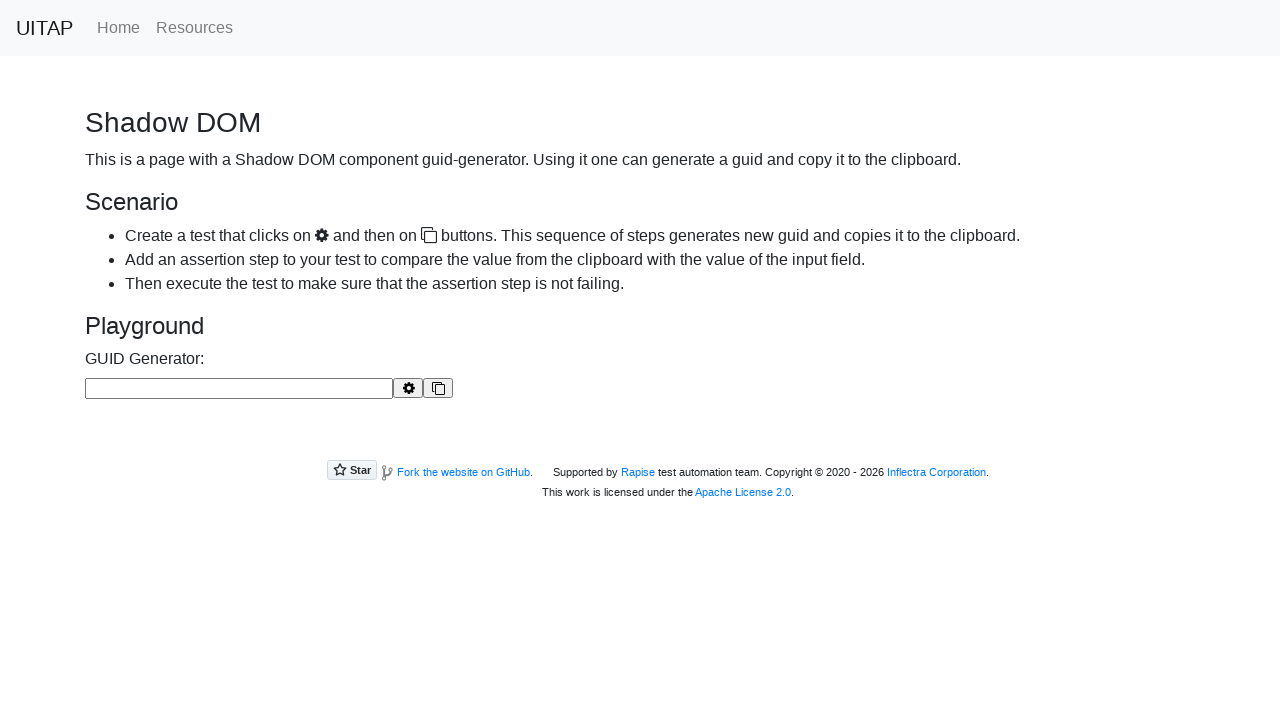

Entered 'Selam' text into shadow DOM edit field
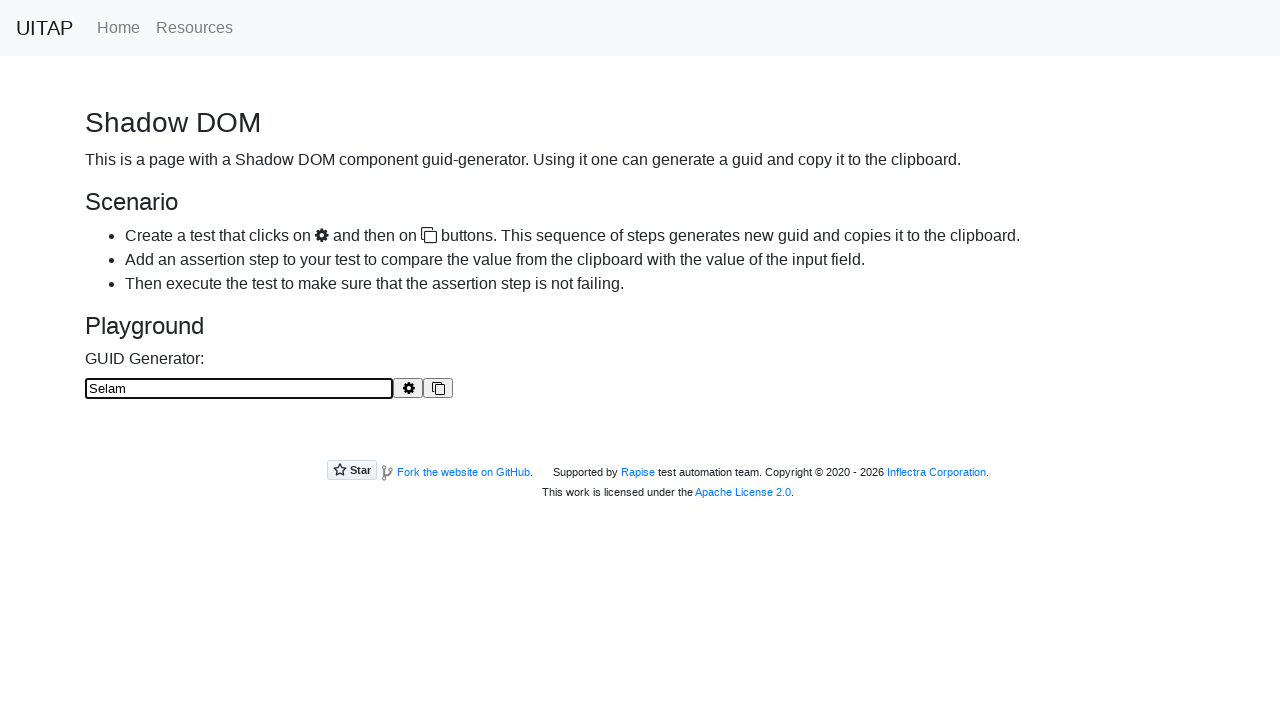

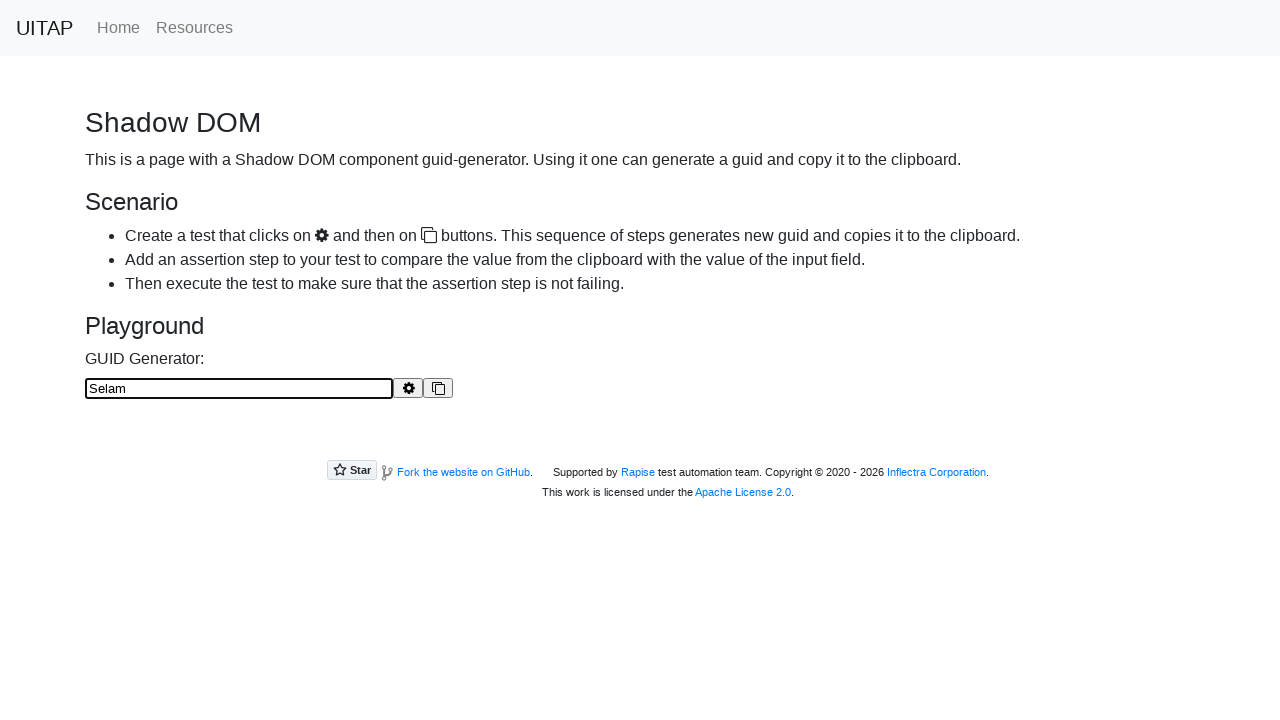